Tests filling only the first chapter text area and verifying submission

Starting URL: https://www.qa-practice.com/elements/textarea/textareas

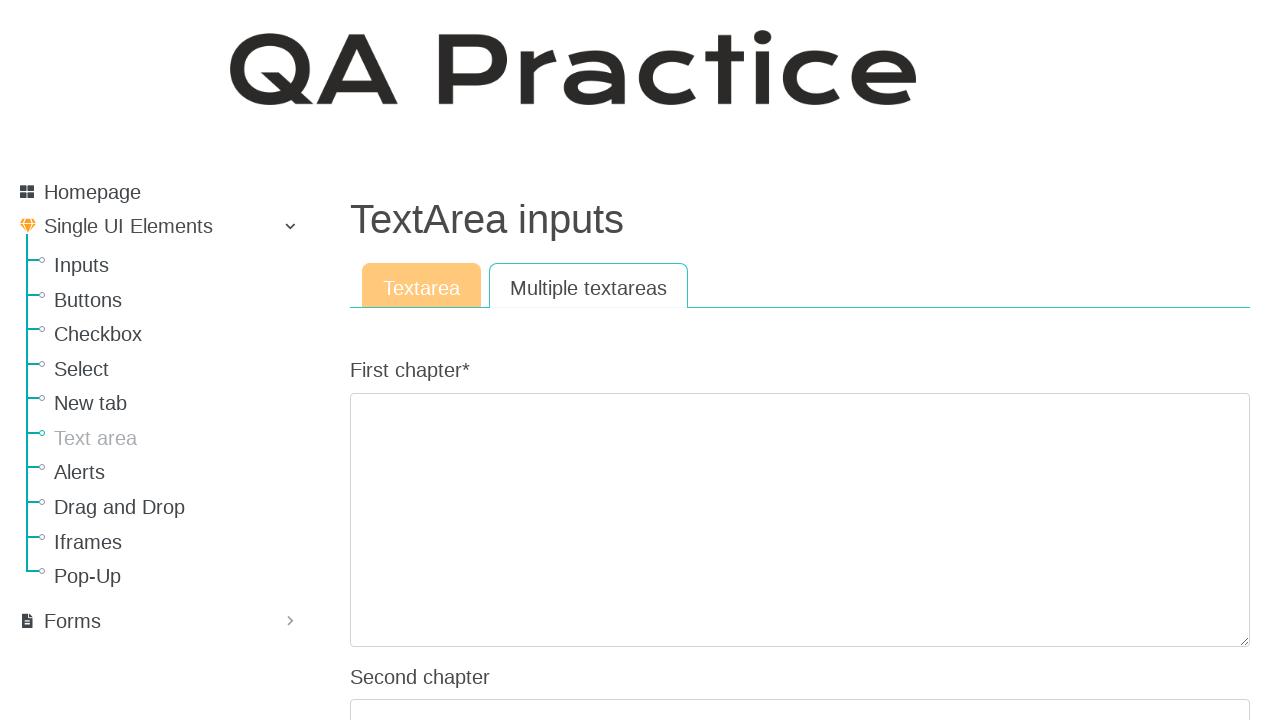

Filled first chapter text area with test text on #id_first_chapter
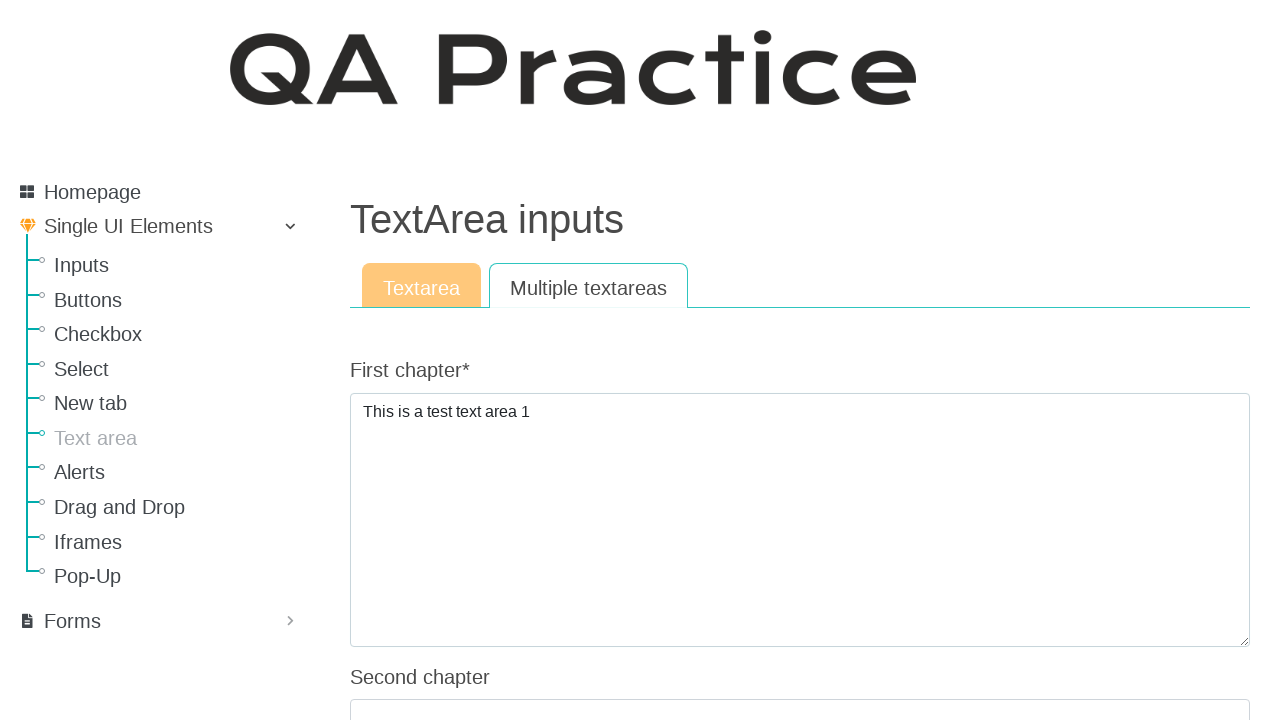

Clicked submit button to submit text area at (388, 361) on #submit-id-submit
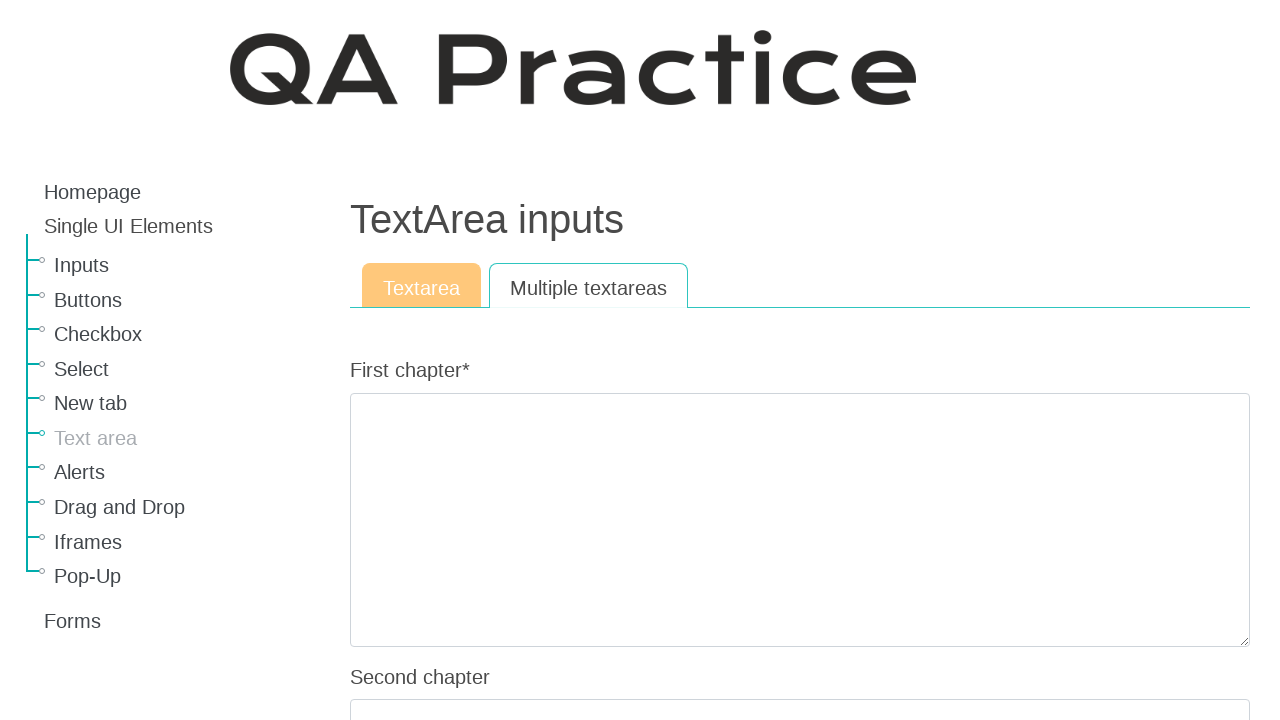

Result text appeared after submission
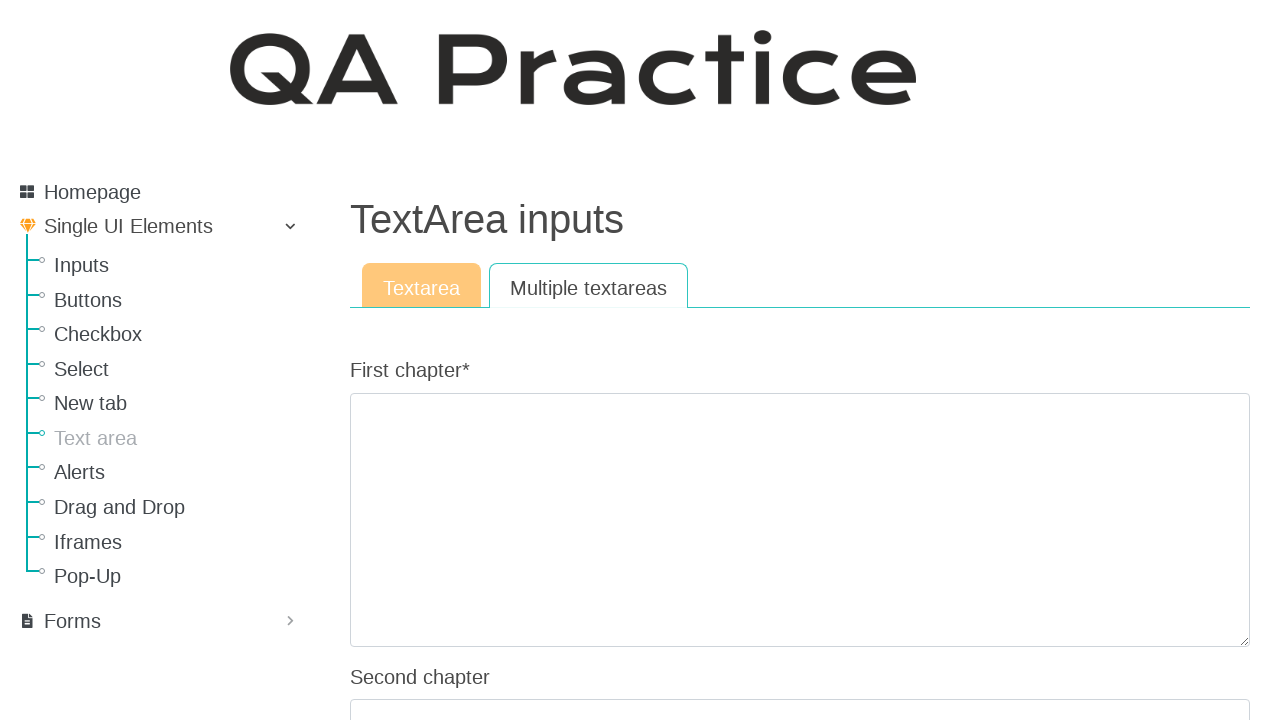

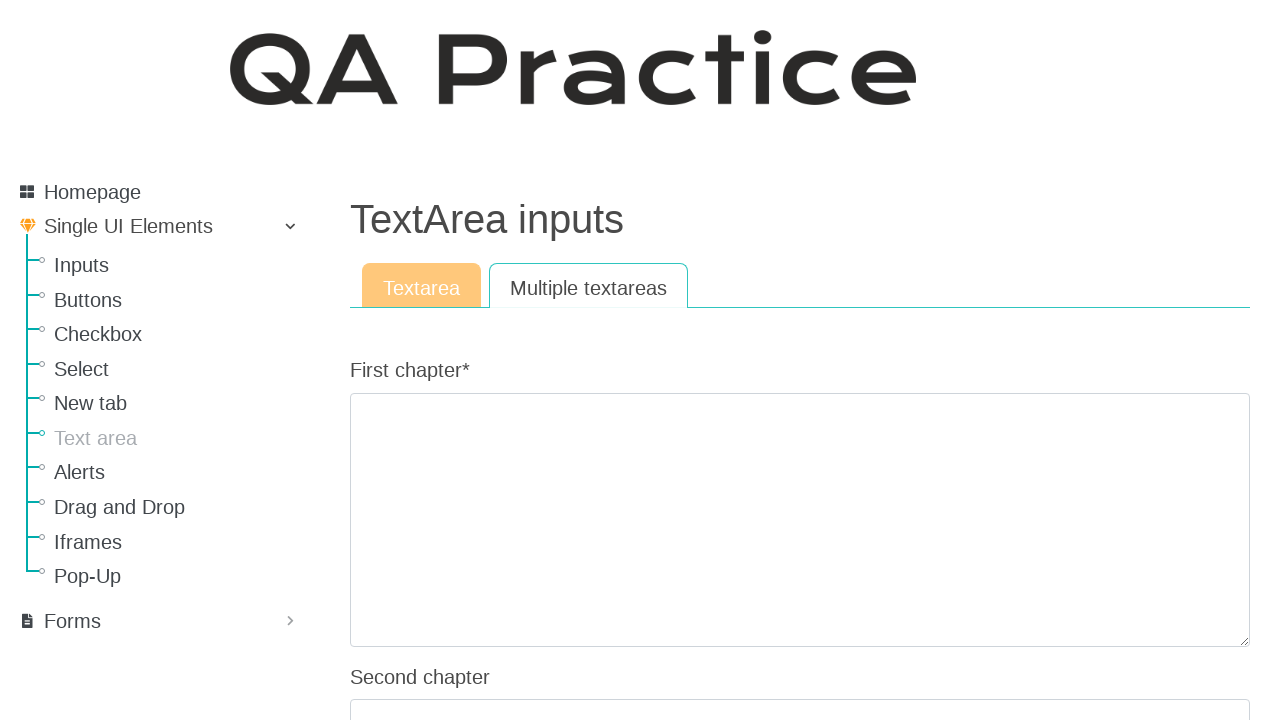